Tests state dropdown selection by selecting Illinois, Virginia, and California using different selection methods (visible text, value, index), then verifies California is the final selected option.

Starting URL: https://practice.cydeo.com/dropdown

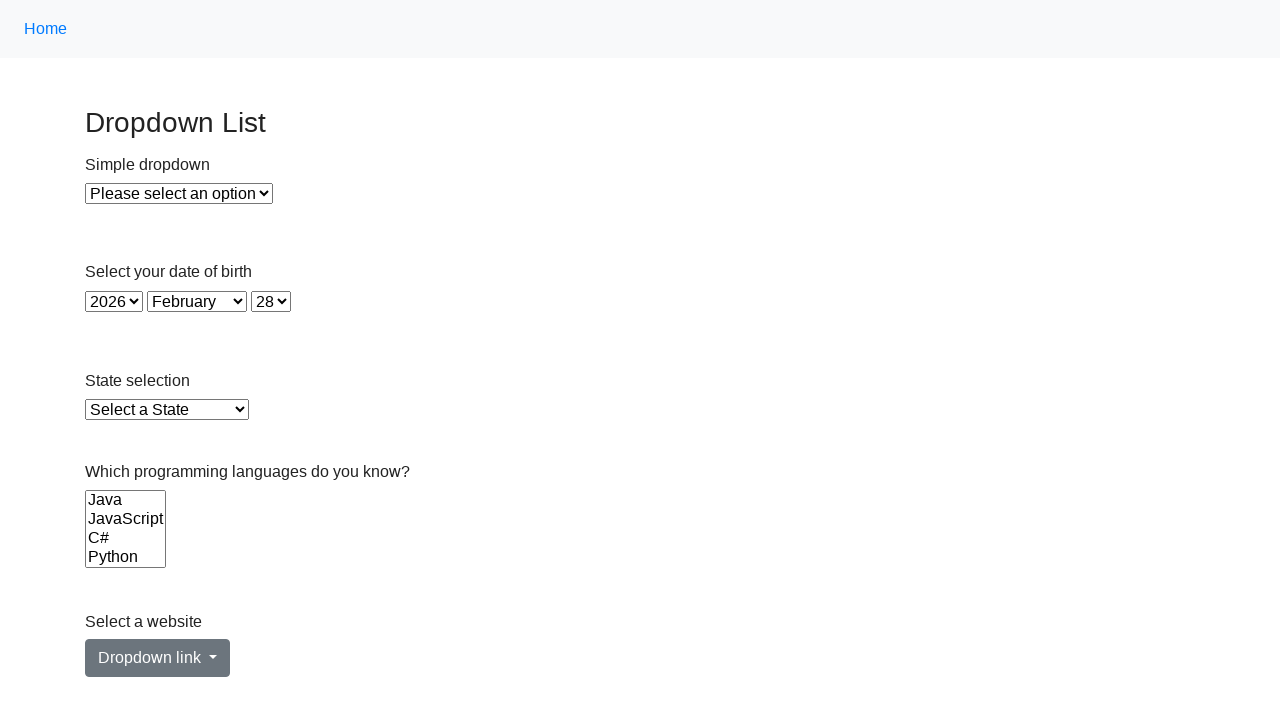

Selected Illinois from state dropdown by visible text on select#state
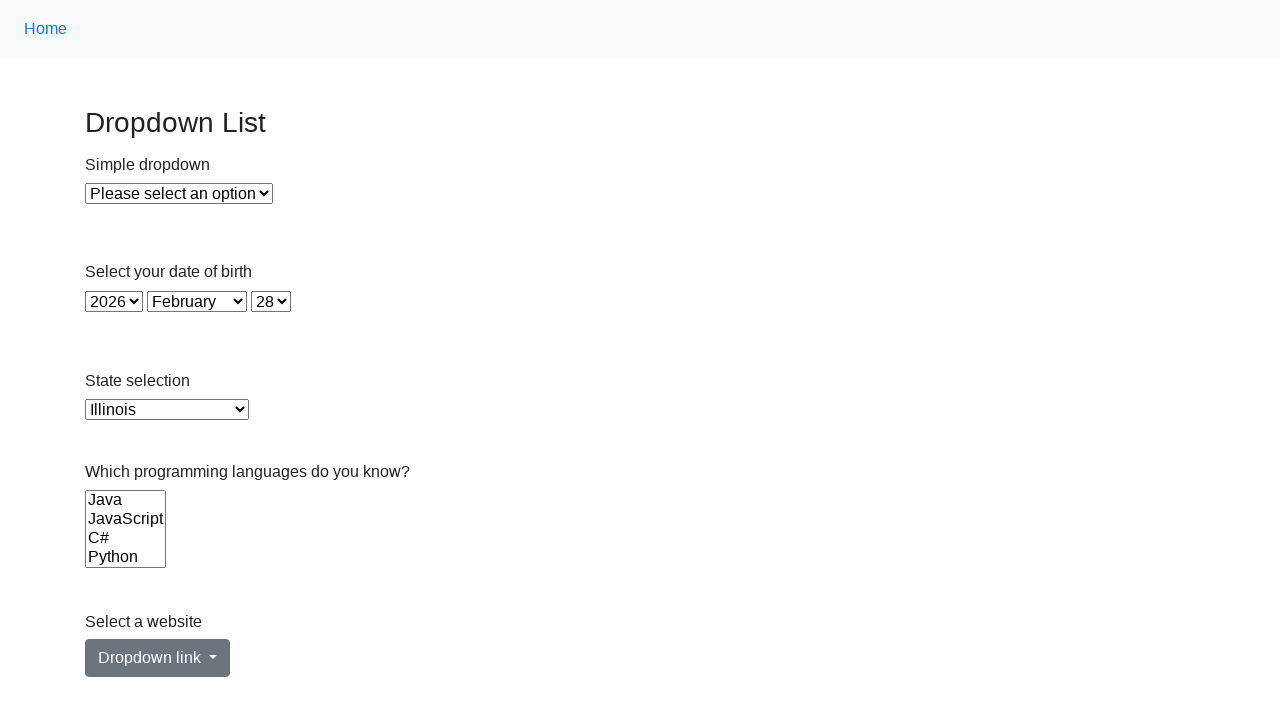

Selected Virginia from state dropdown by value on select#state
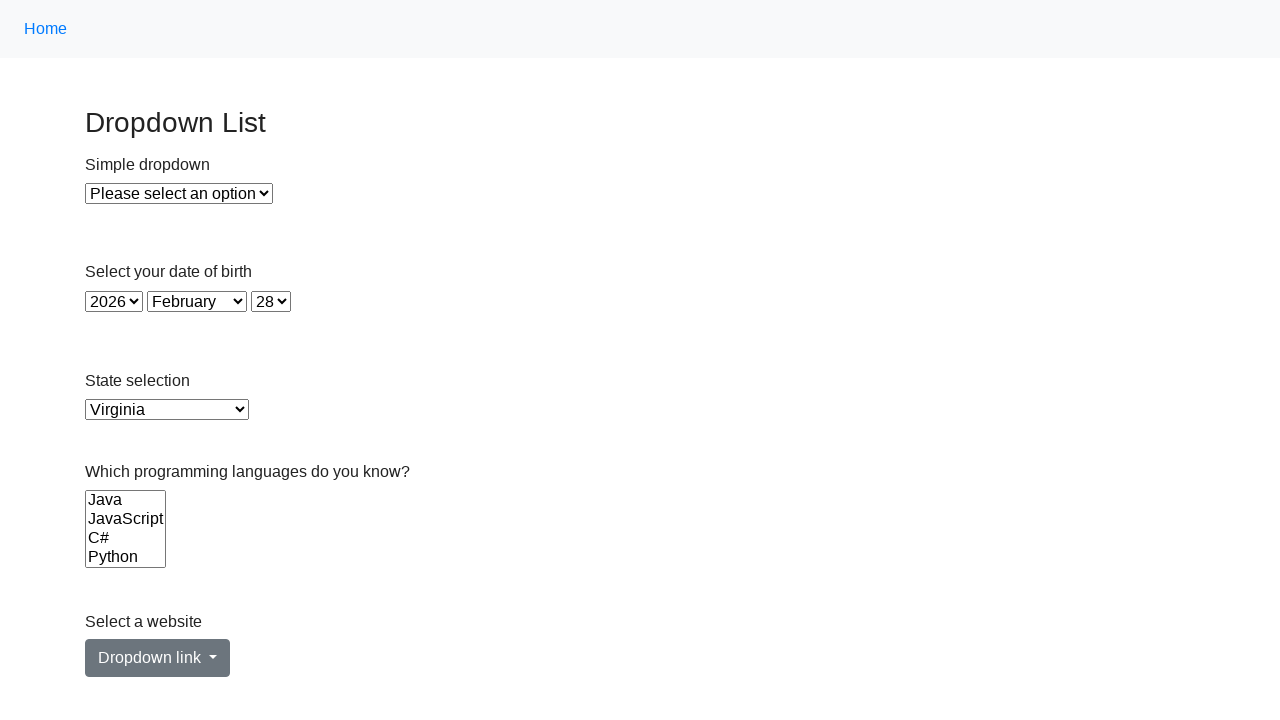

Selected California from state dropdown by index (5) on select#state
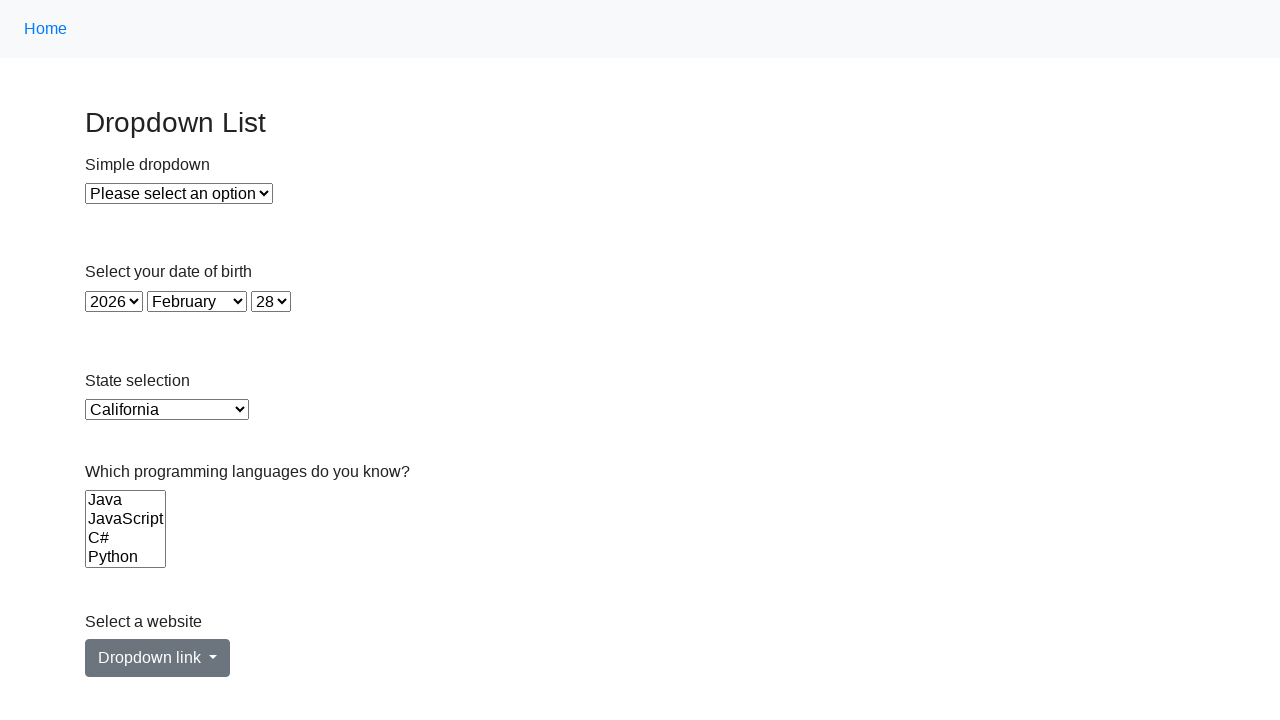

Located the currently selected option in state dropdown
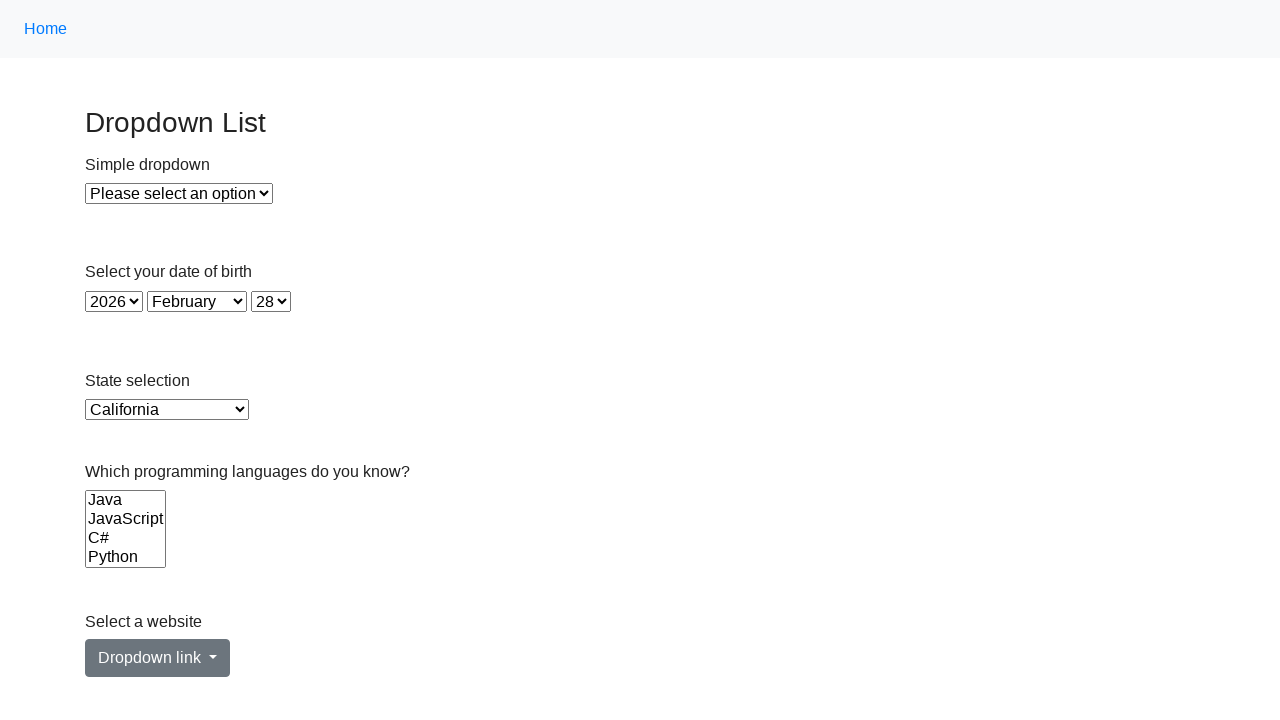

Verified that California is the final selected option
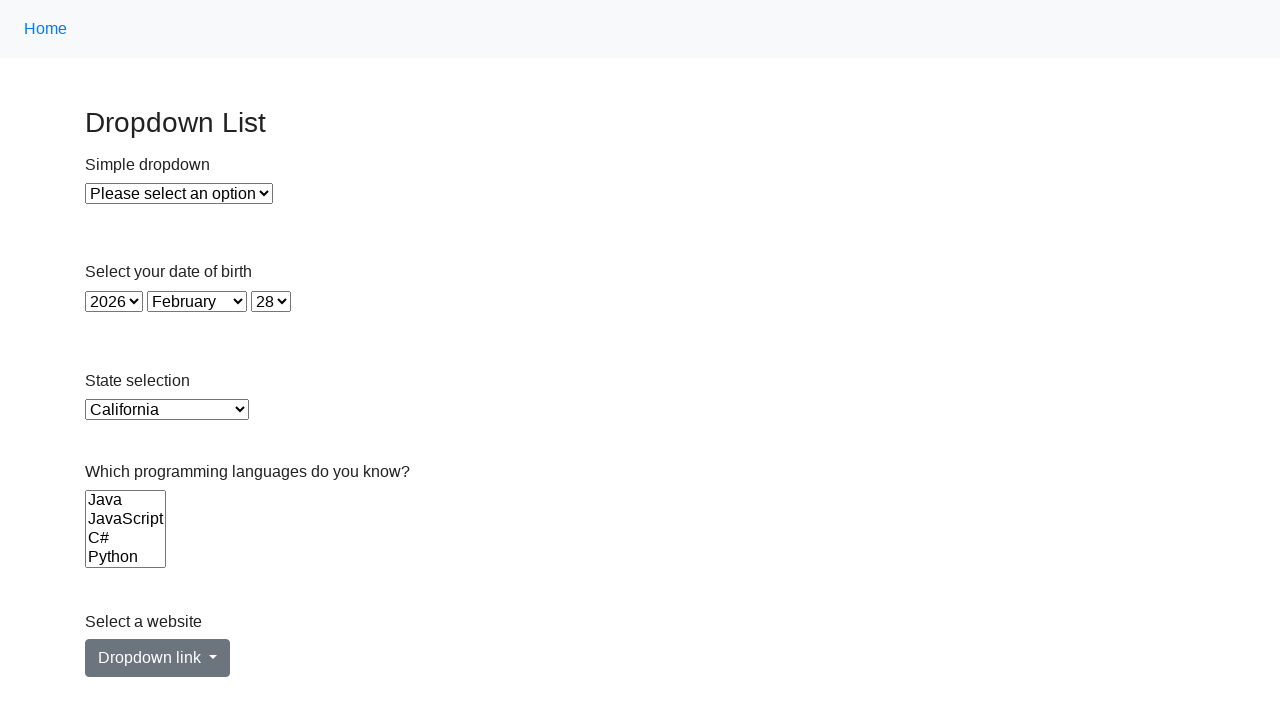

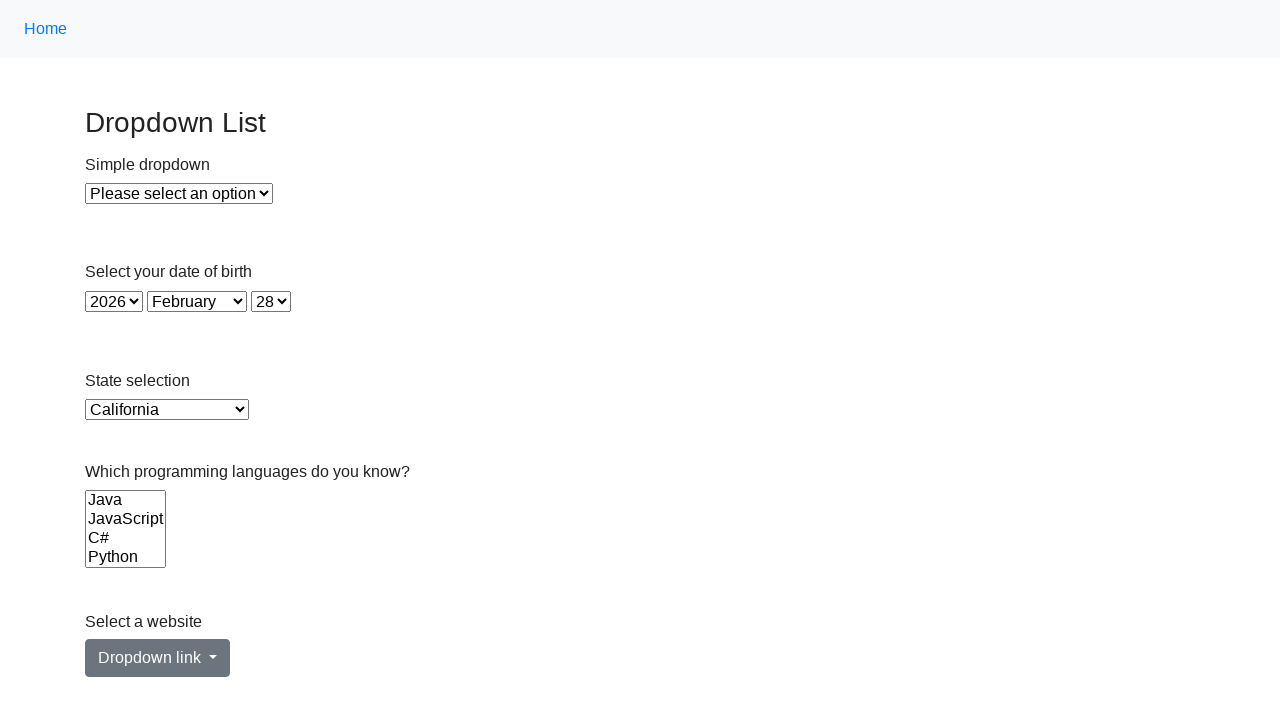